Tests adding a Samsung Galaxy S6 product to cart on demoblaze e-commerce demo site, accepts the confirmation alert, and navigates back to homepage

Starting URL: https://www.demoblaze.com/index.html

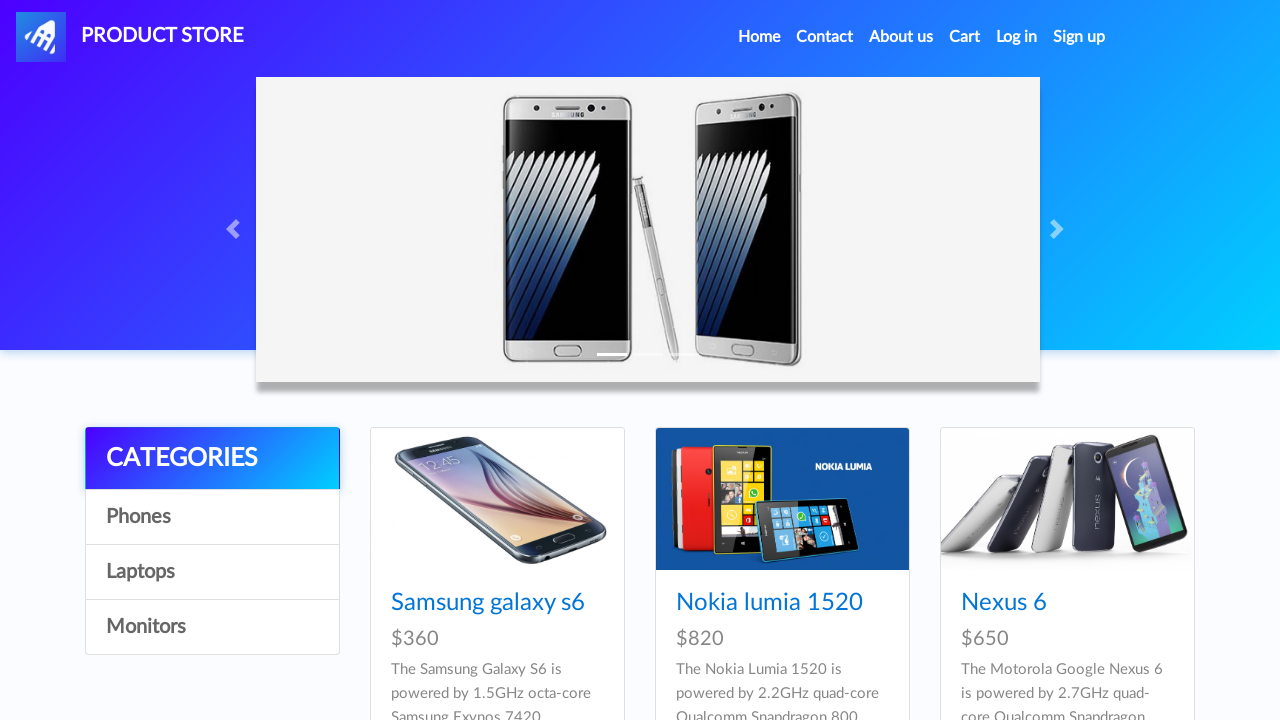

Clicked on Samsung Galaxy S6 product link at (488, 603) on text=Samsung galaxy s6
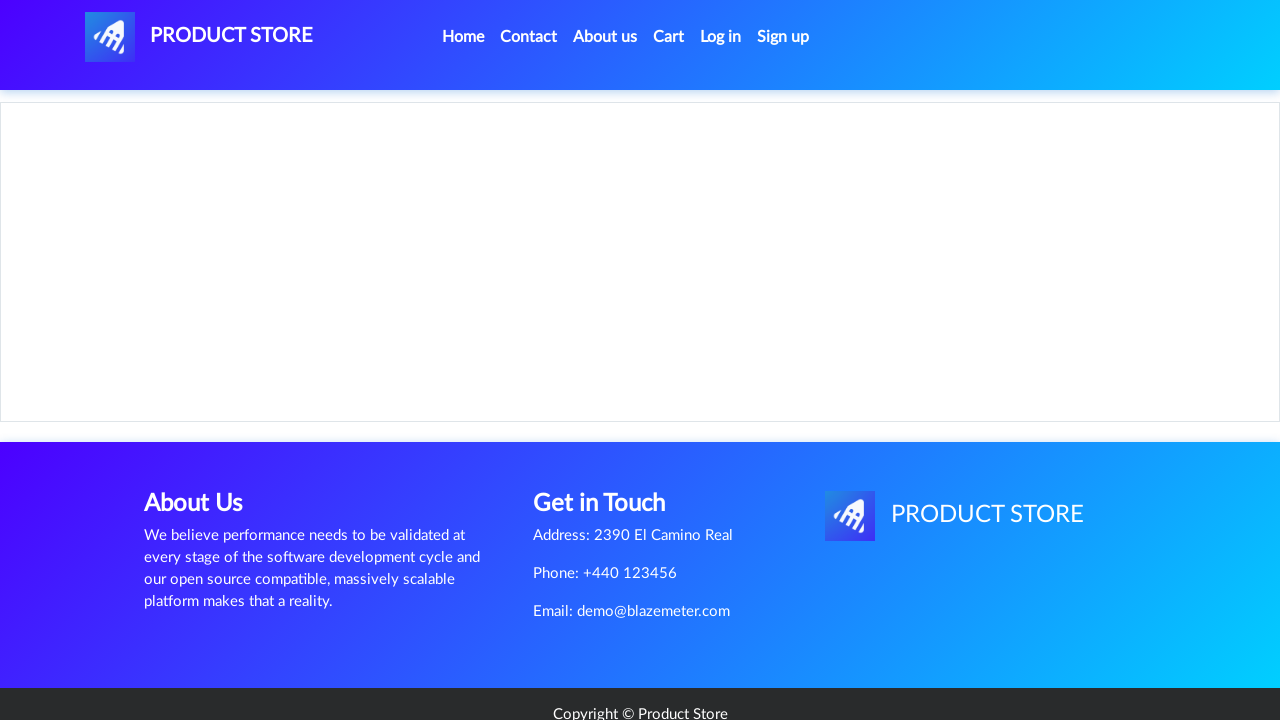

Product page loaded with 'Add to cart' button visible
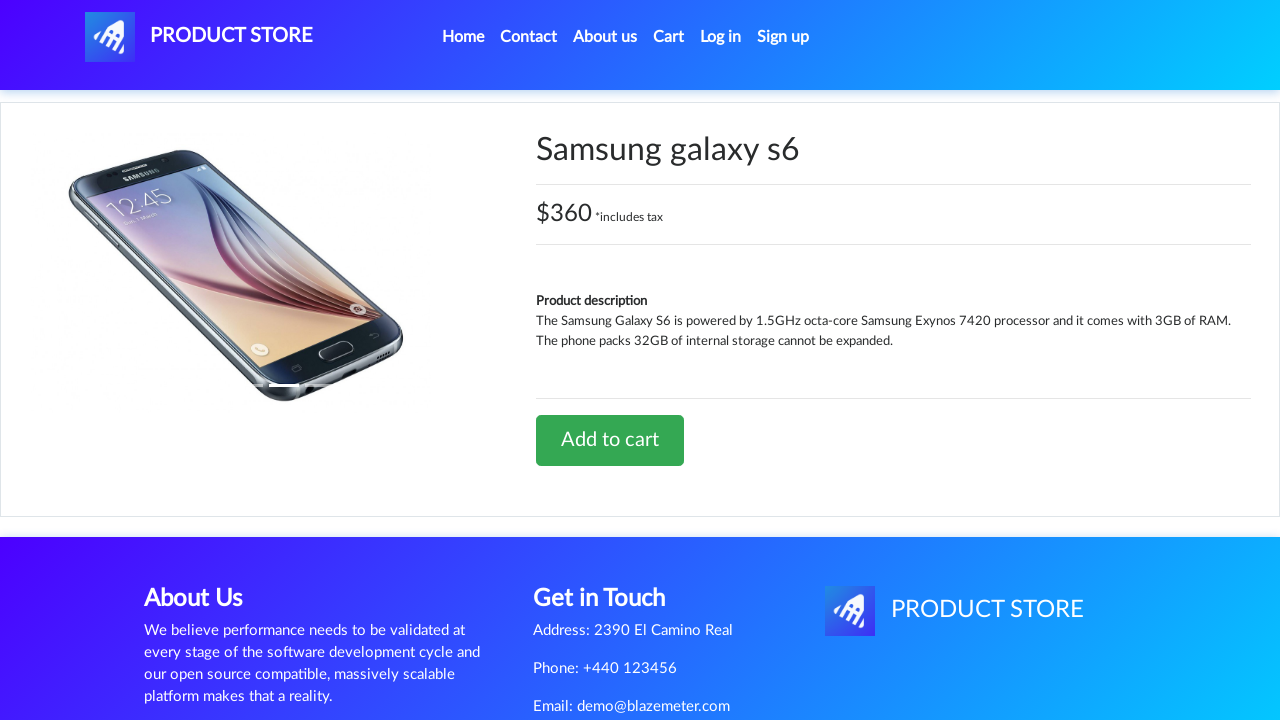

Clicked 'Add to cart' button at (610, 440) on text=Add to cart
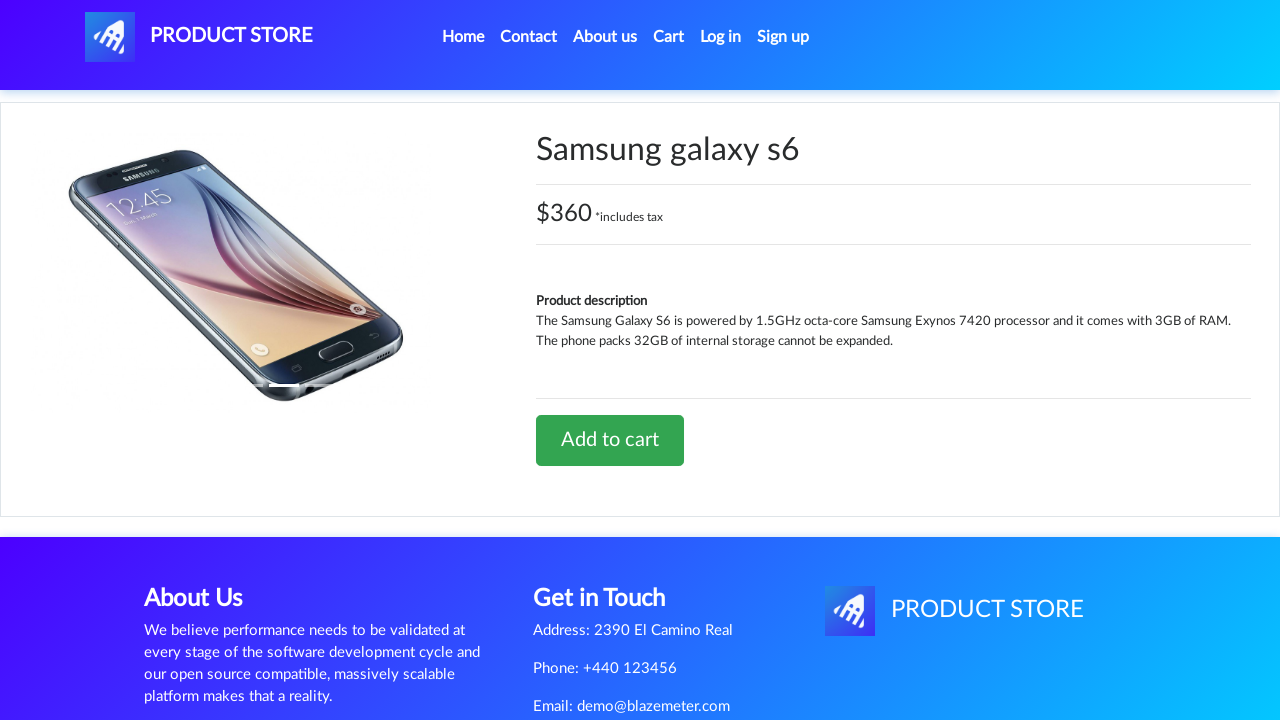

Set up dialog handler to accept confirmation alert
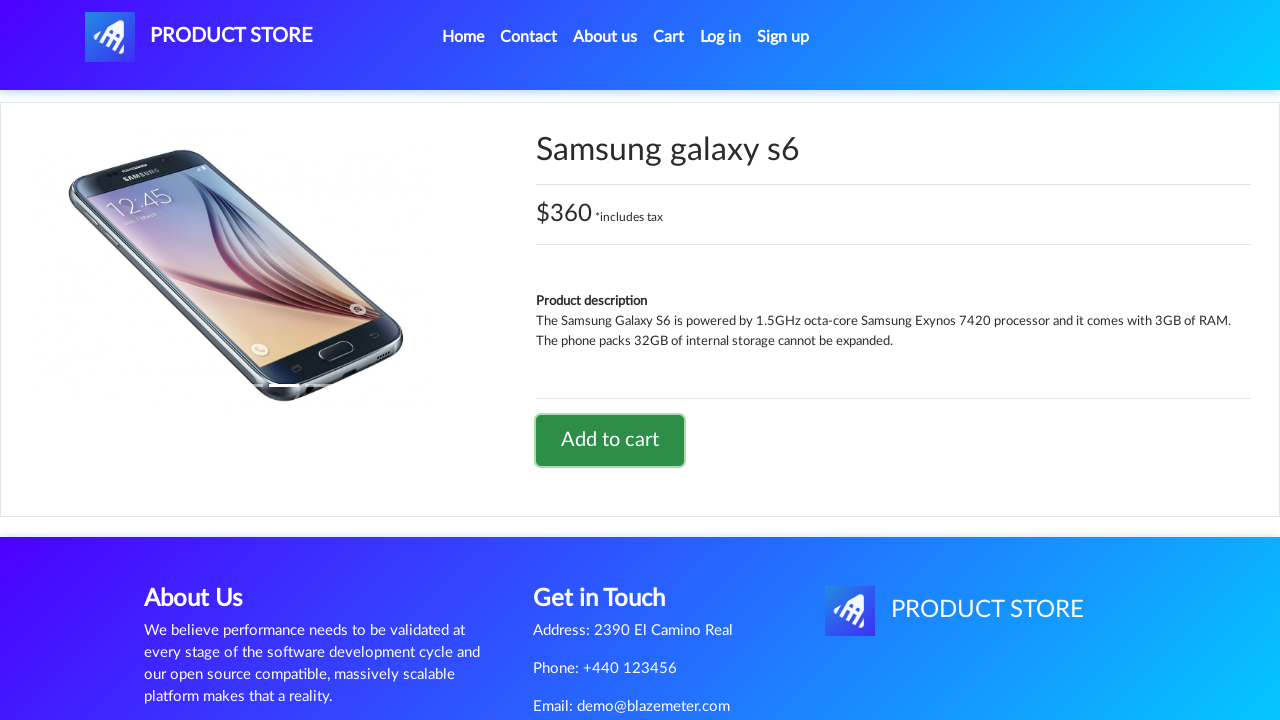

Waited for alert confirmation to be processed
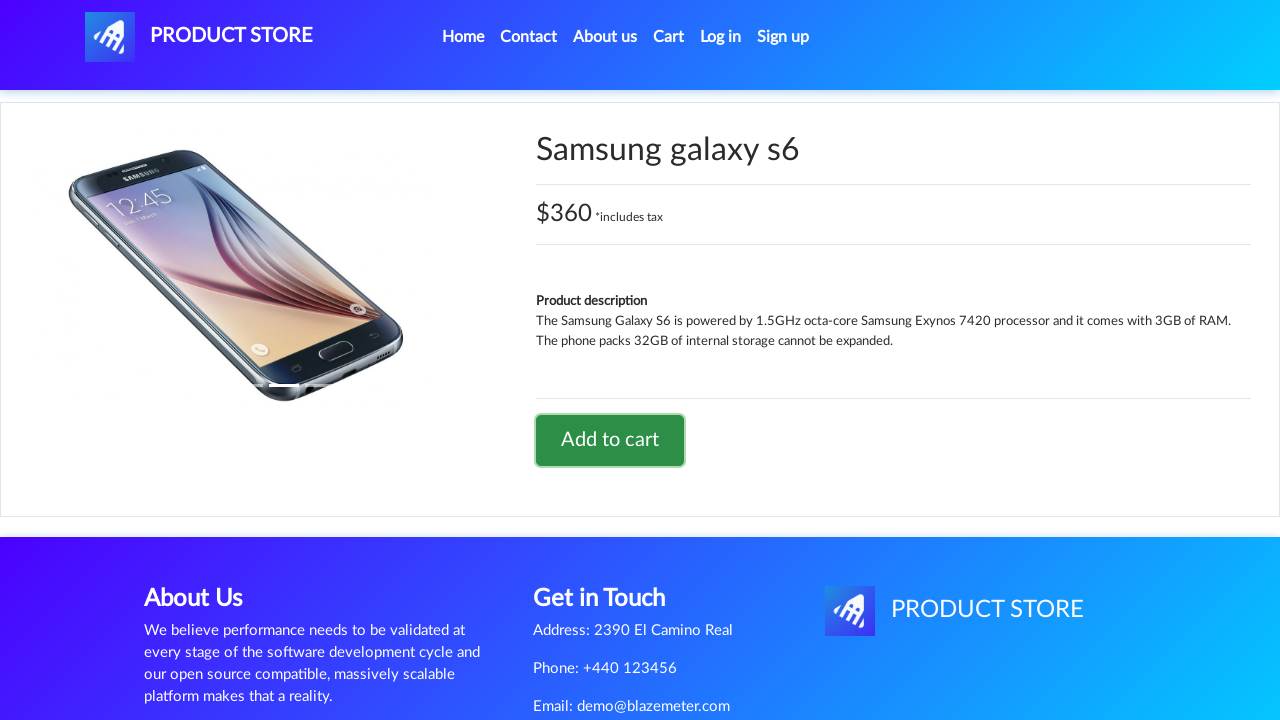

Clicked homepage logo to navigate back to main page at (199, 37) on #nava
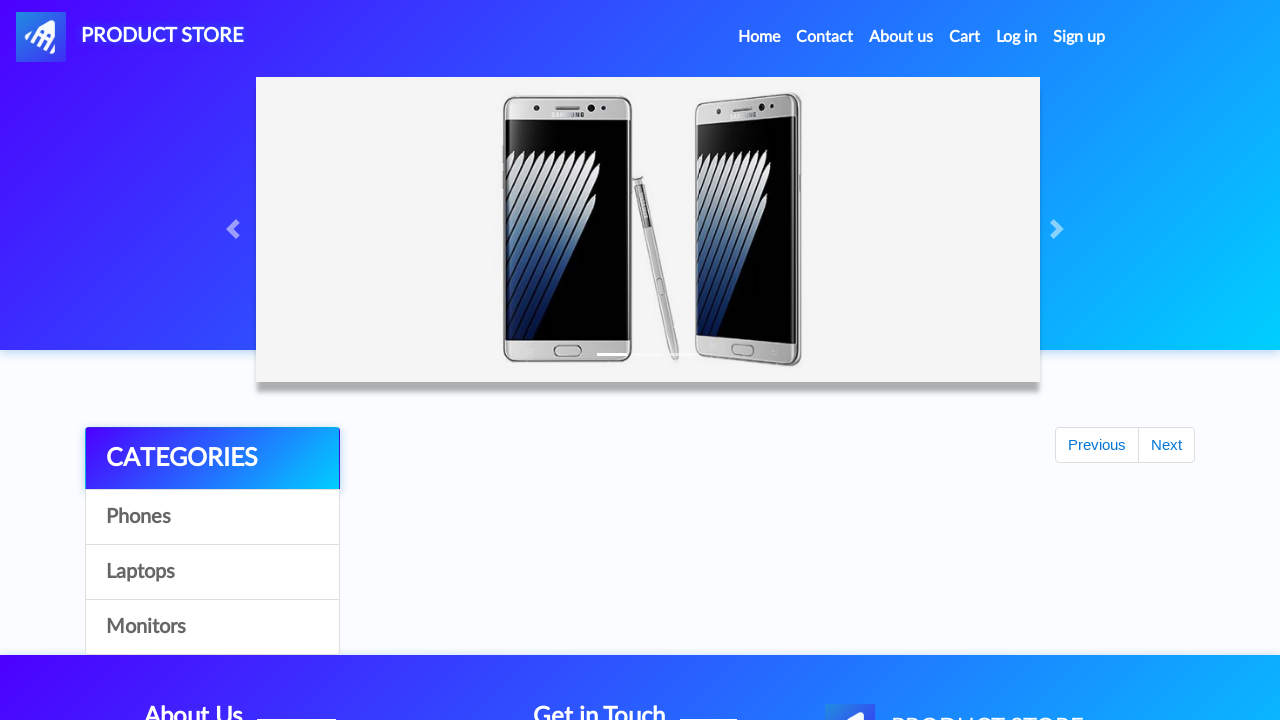

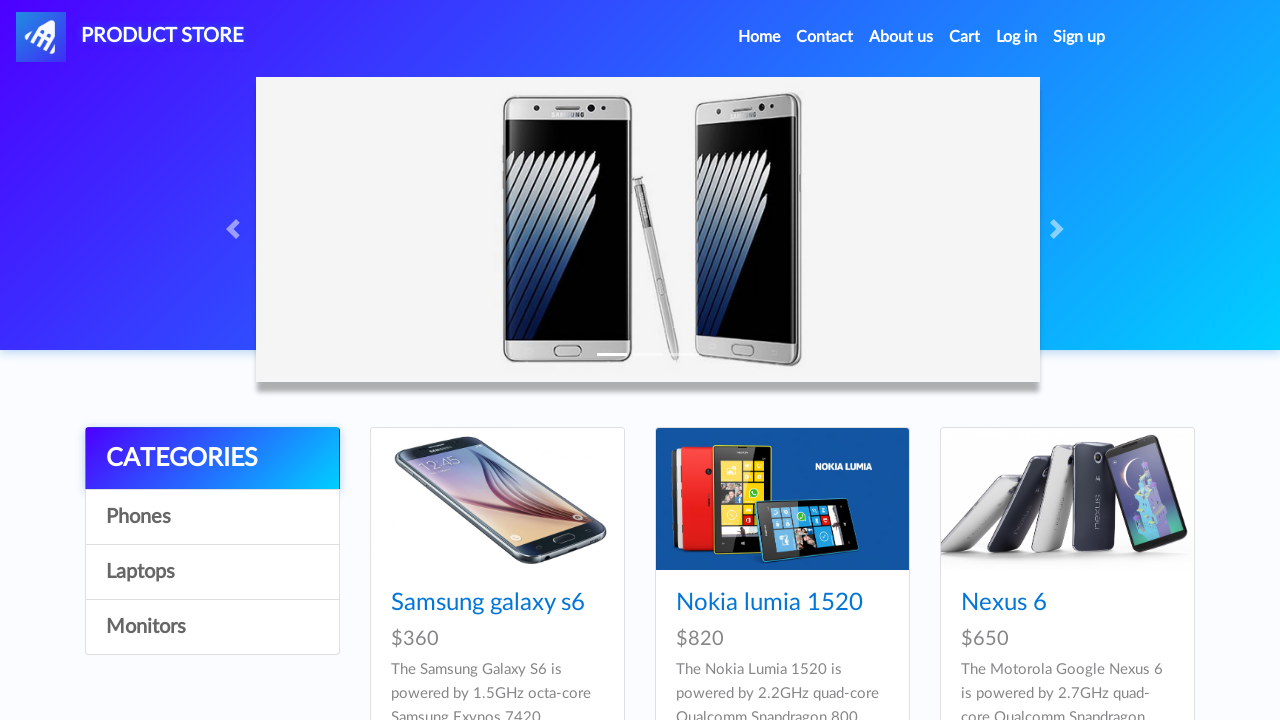